Tests the Python.org search functionality by entering "pycon" as a search query and submitting the form to verify search results are returned.

Starting URL: http://www.python.org

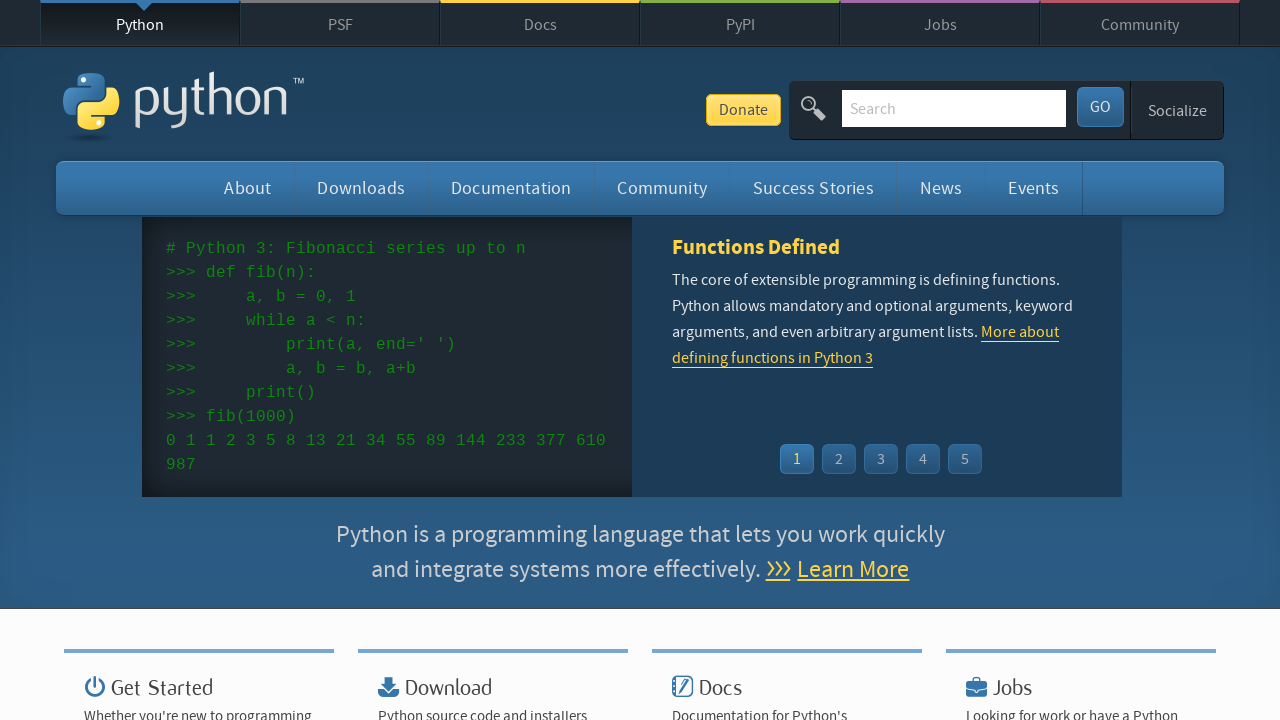

Verified page title contains 'Python'
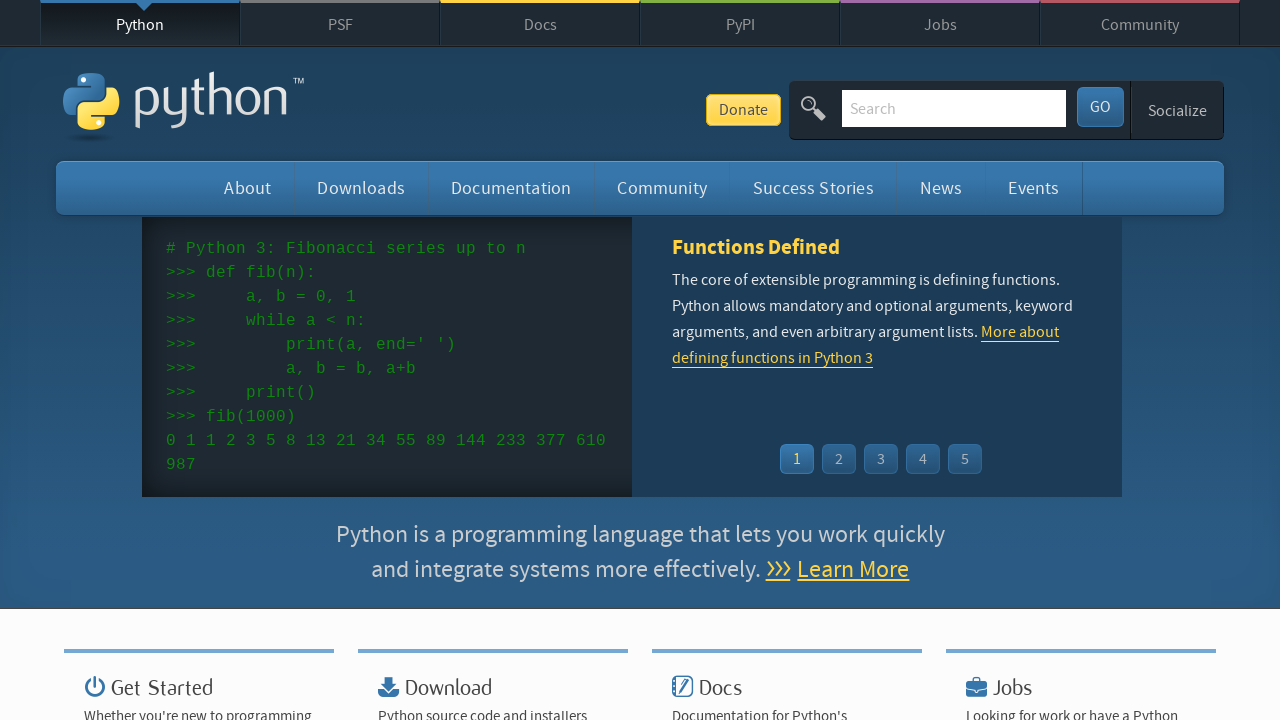

Located search box input element
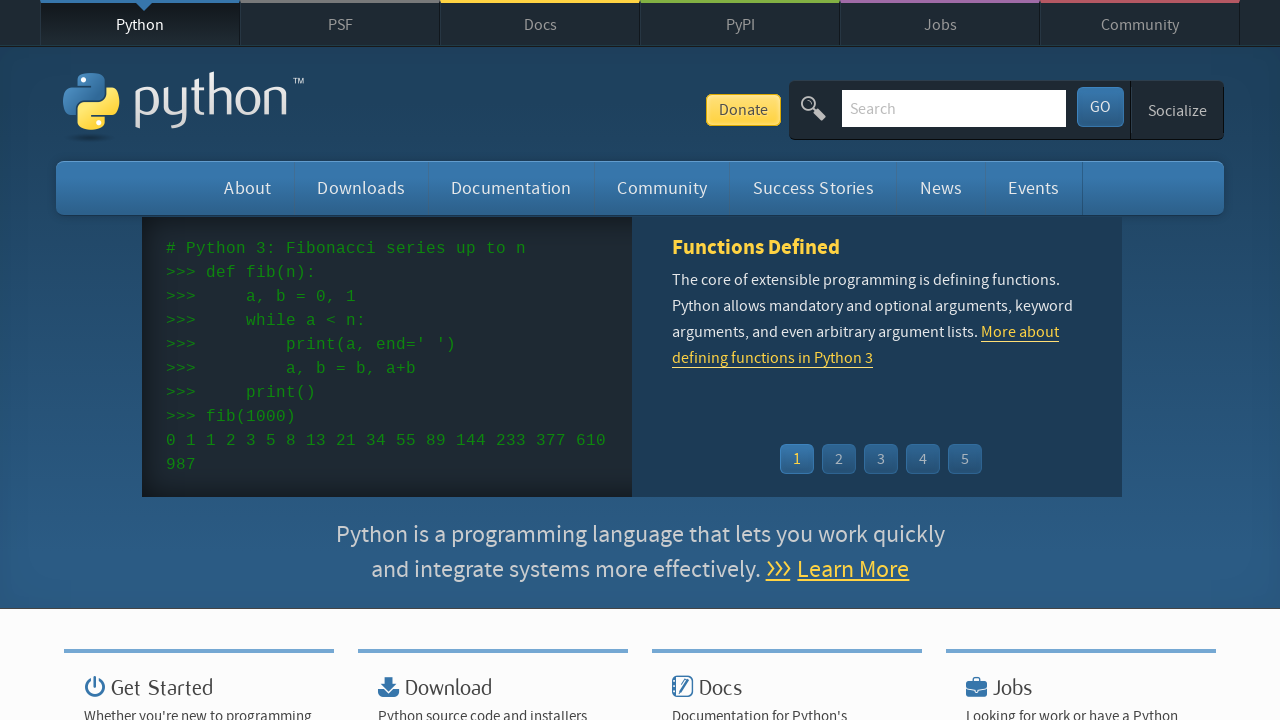

Cleared search box on input[name='q']
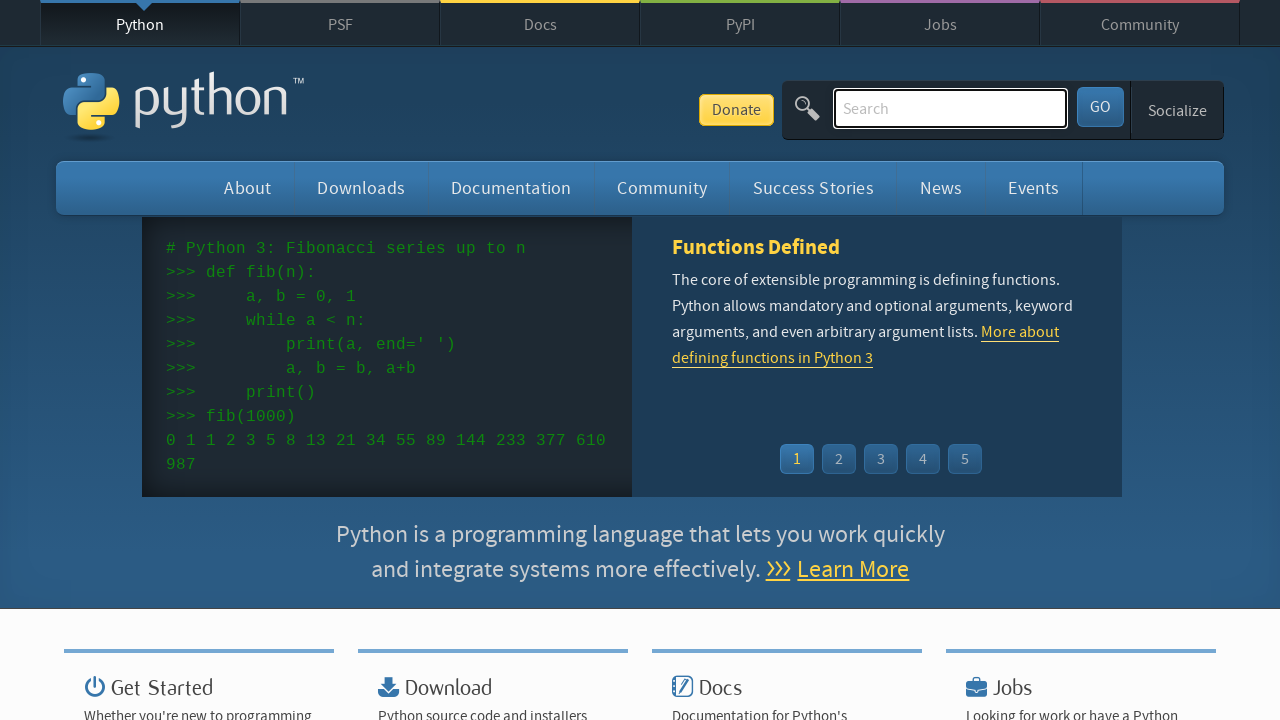

Entered 'pycon' into search box on input[name='q']
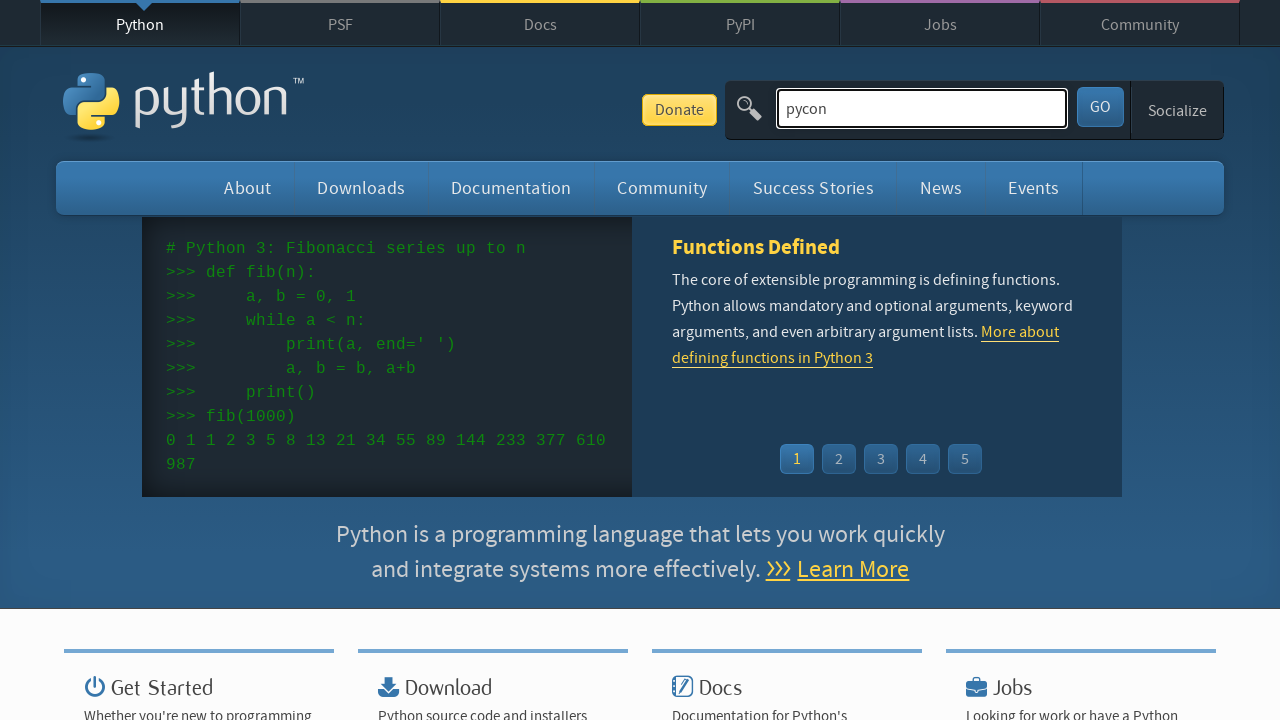

Submitted search query by pressing Enter on input[name='q']
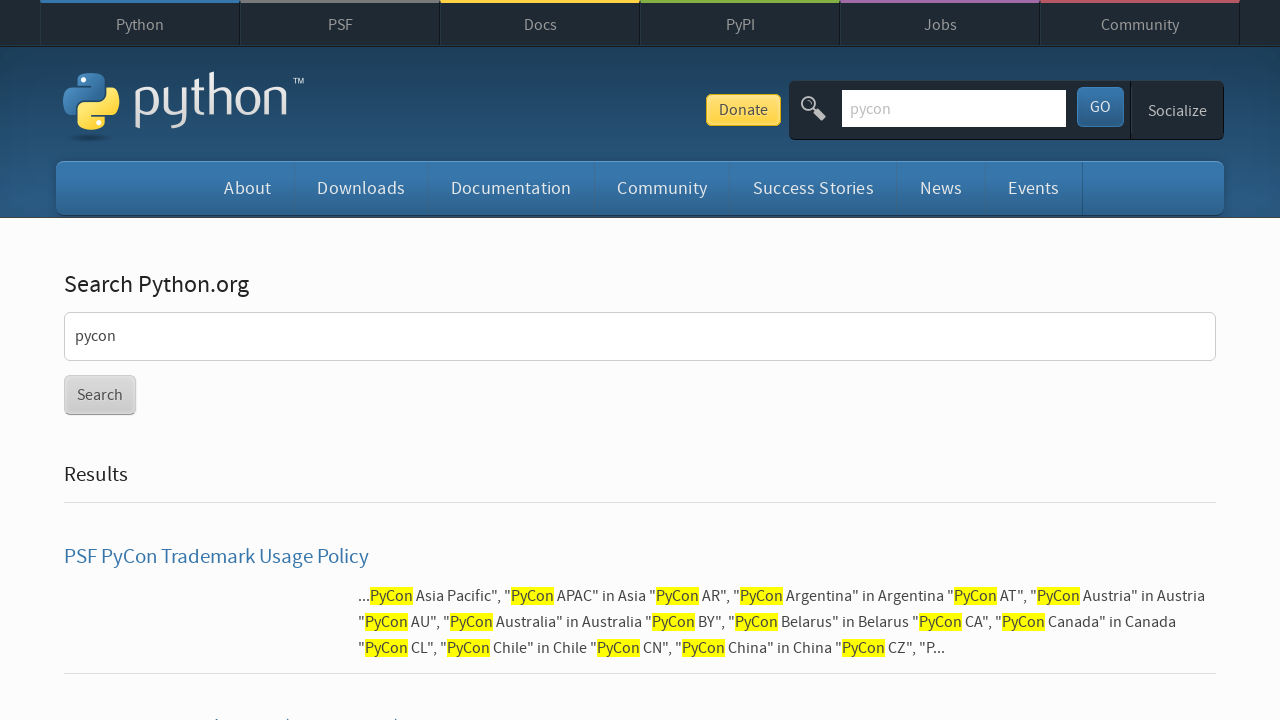

Waited for page to reach networkidle state
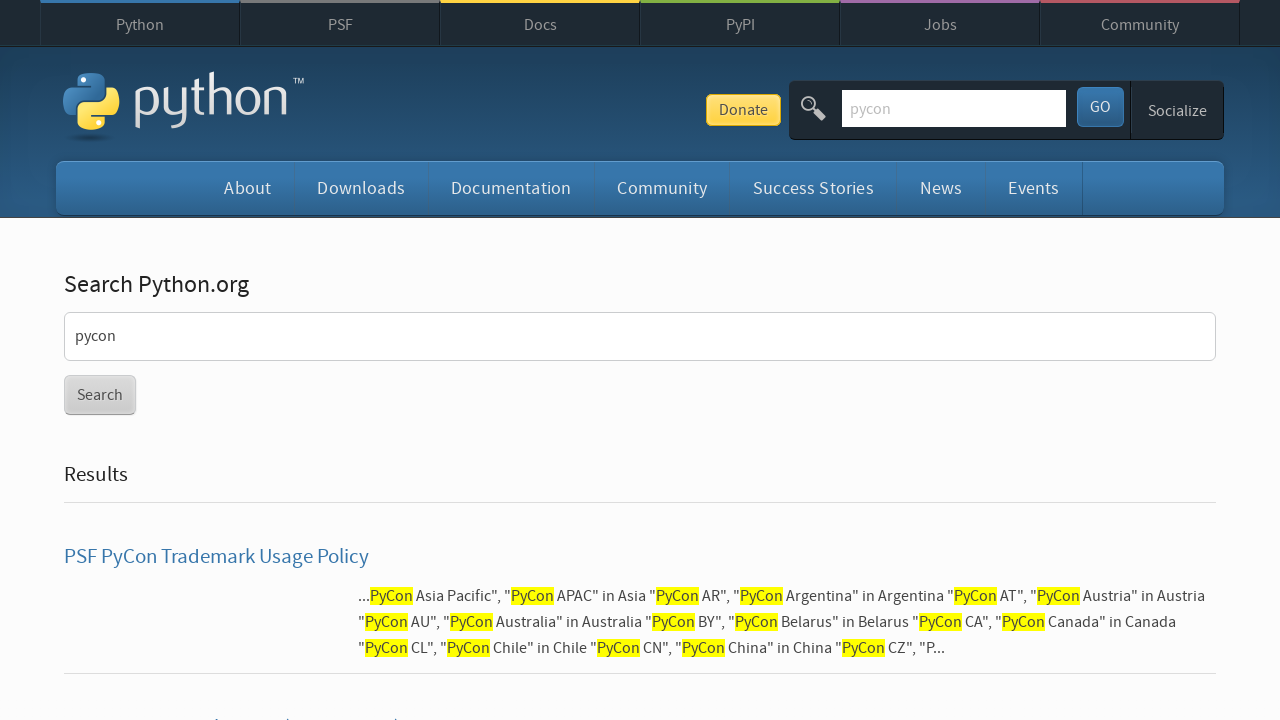

Verified search results were returned (no 'No results found' message)
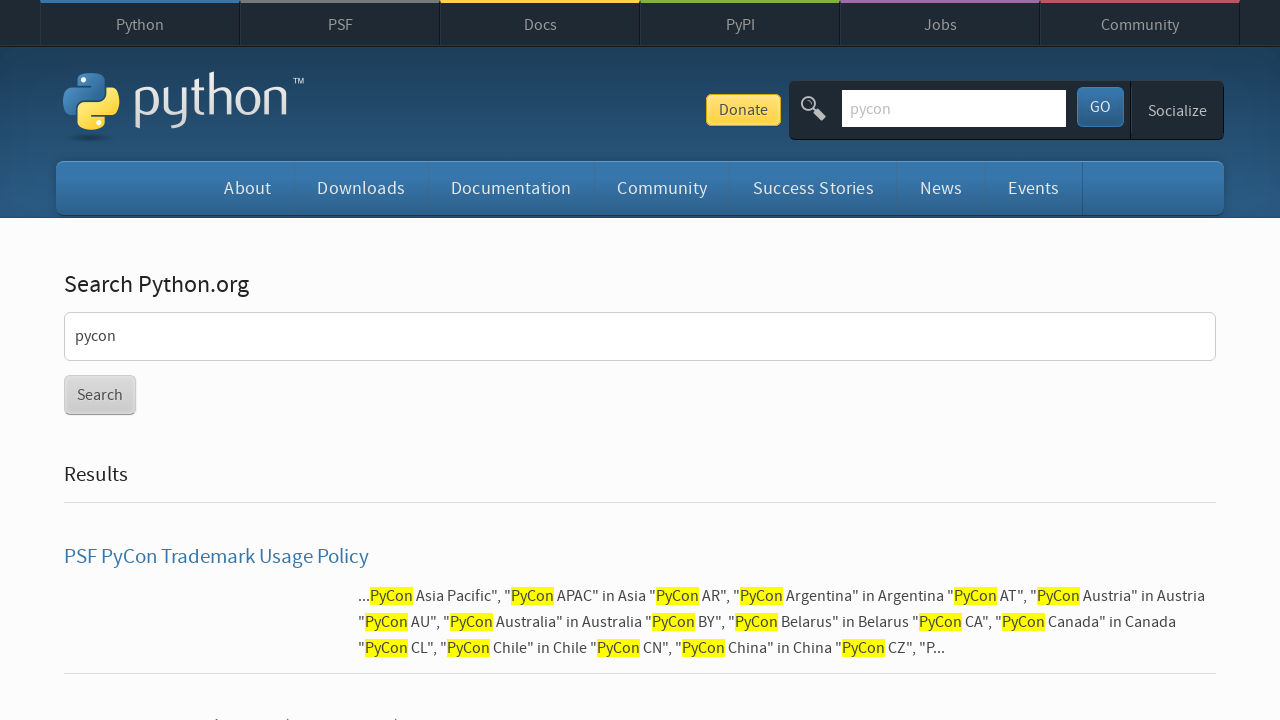

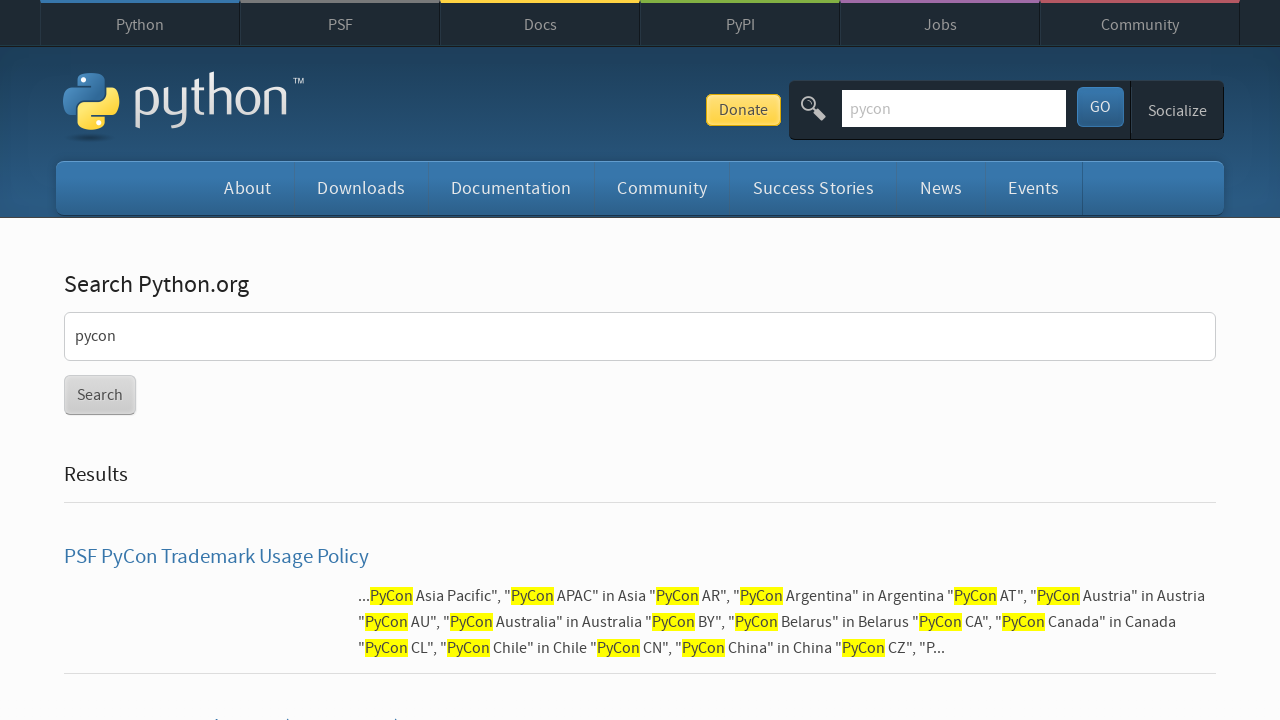